Tests radio button functionality on DemoQA by clicking Yes and Impressive radio buttons and verifying the selection text, also confirming the No radio button is disabled.

Starting URL: https://demoqa.com/

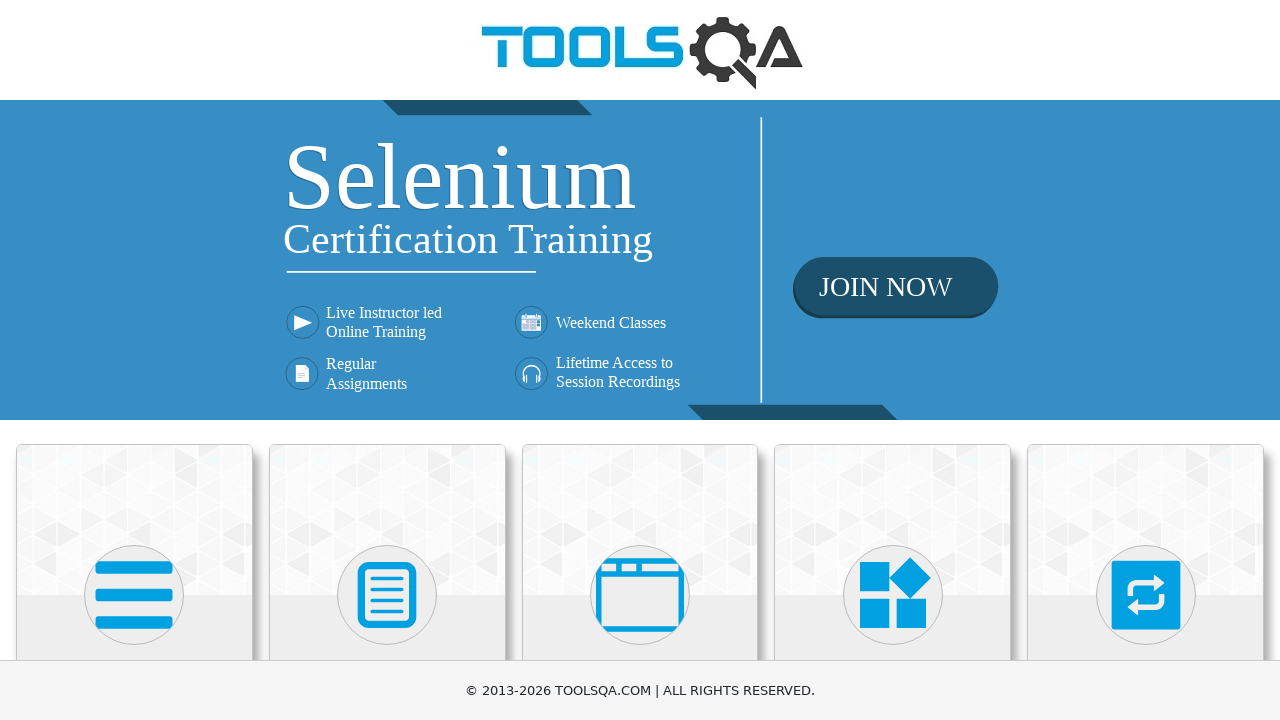

Clicked Elements card on DemoQA landing page at (134, 360) on text=Elements
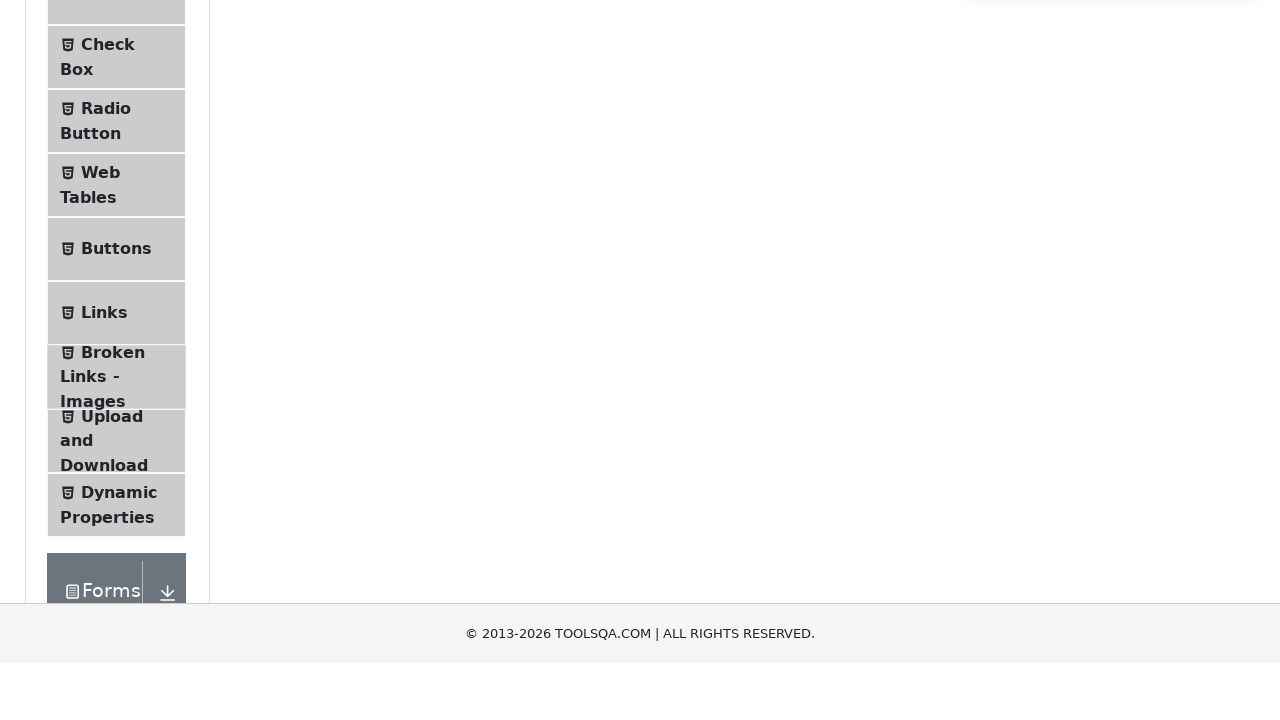

Clicked Radio Button menu item at (106, 376) on text=Radio Button
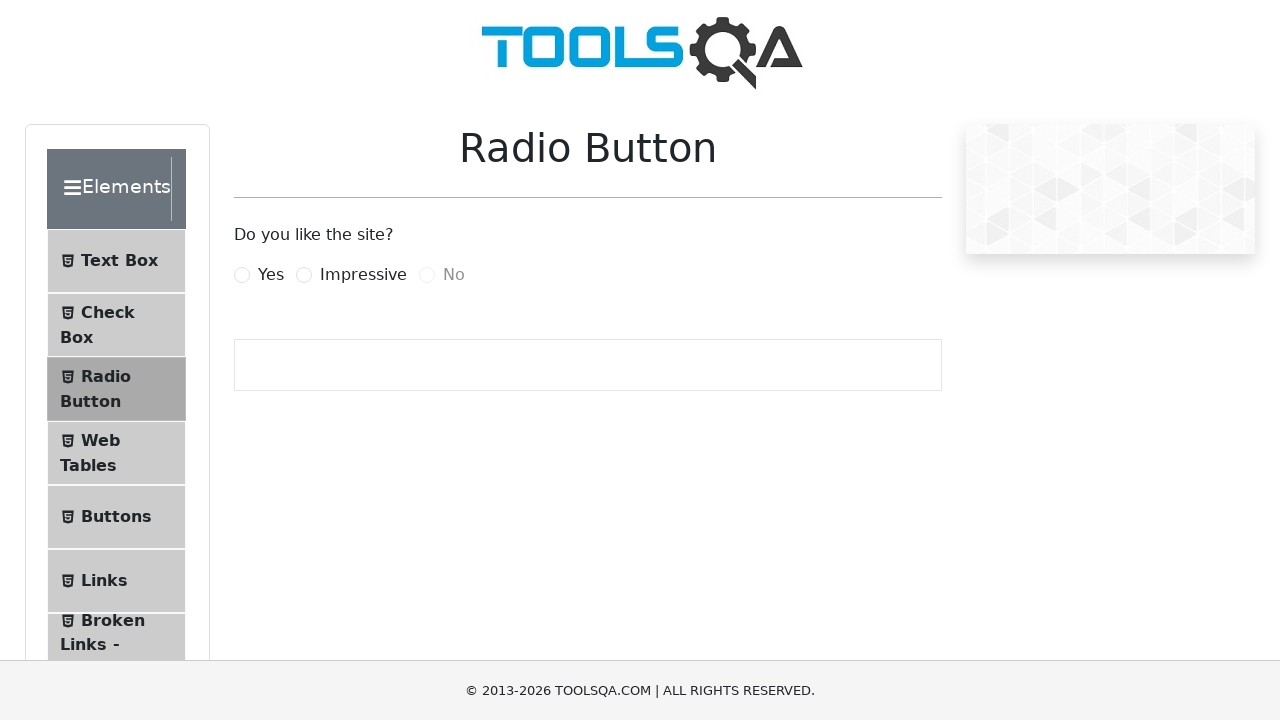

Clicked Yes radio button at (271, 275) on label[for='yesRadio']
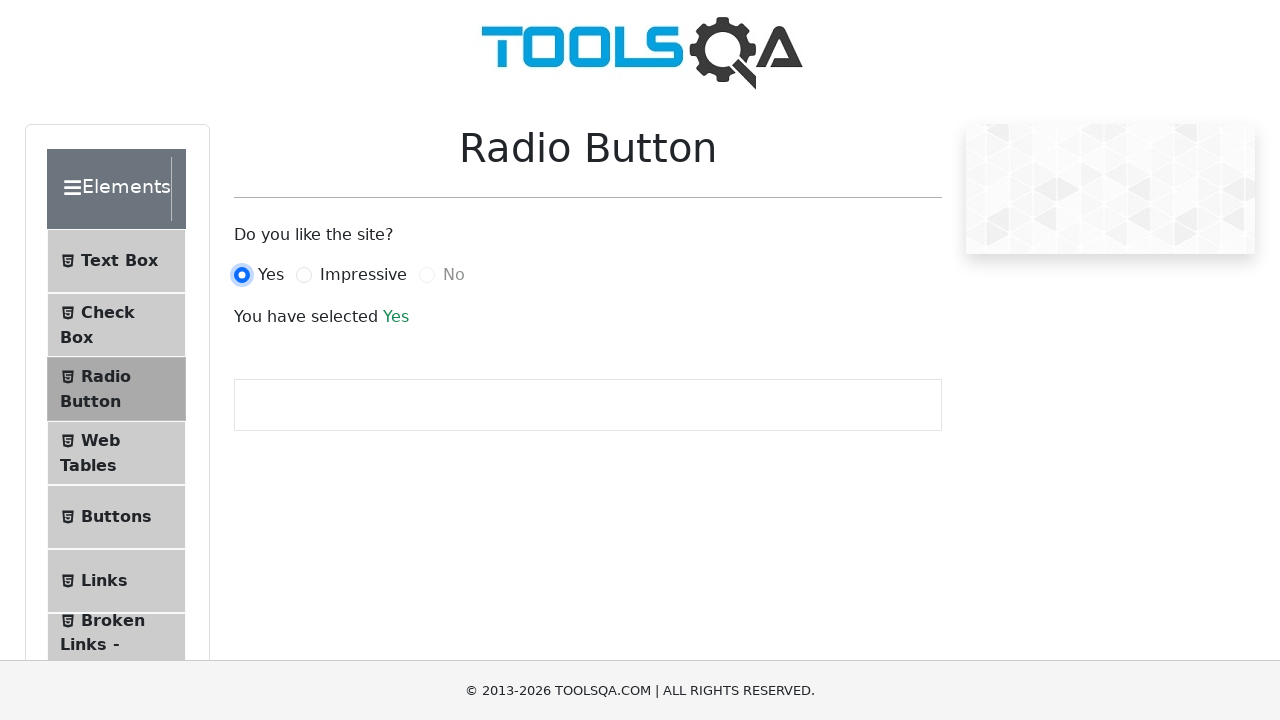

Waited for success message to appear after clicking Yes
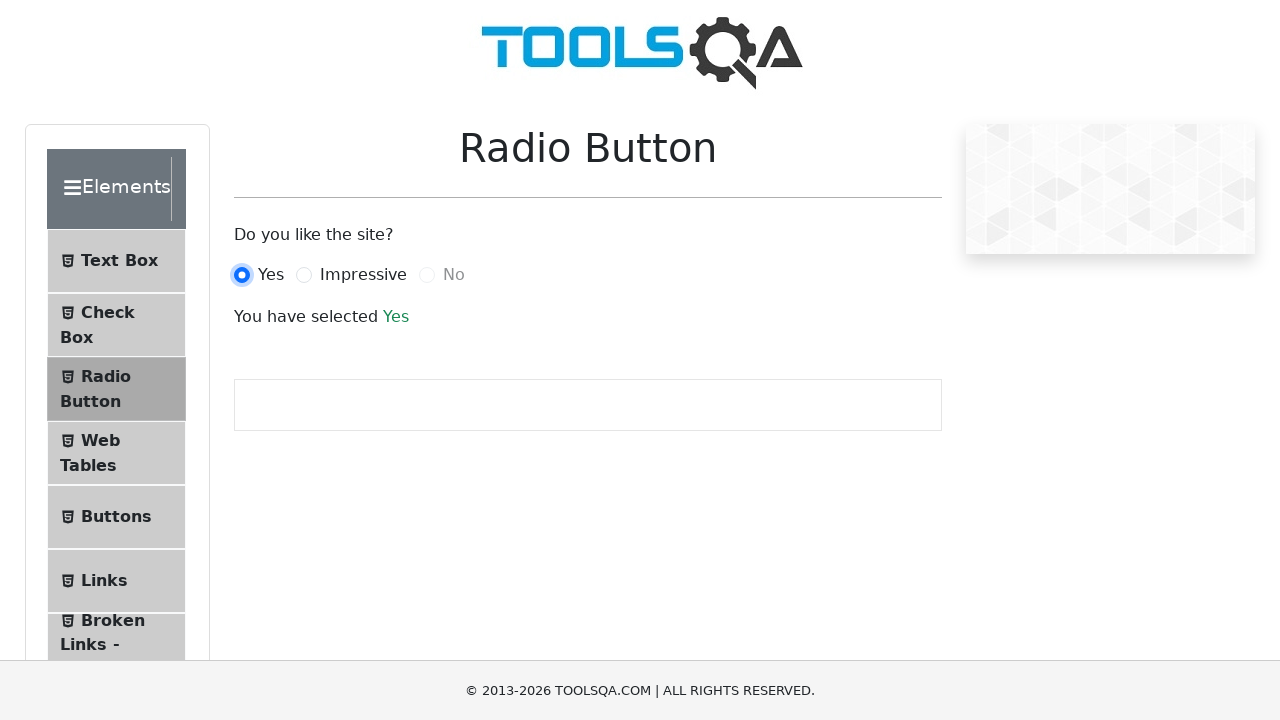

Clicked Impressive radio button at (363, 275) on label[for='impressiveRadio']
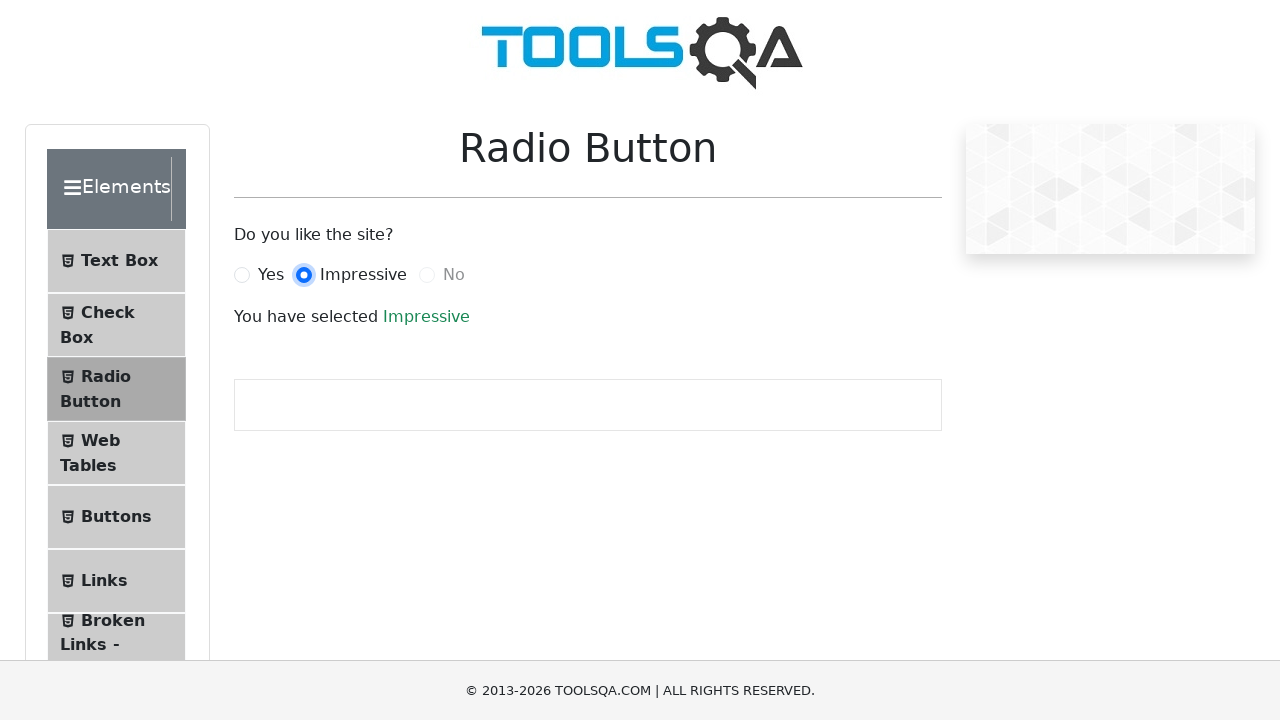

Waited for success message to update after clicking Impressive
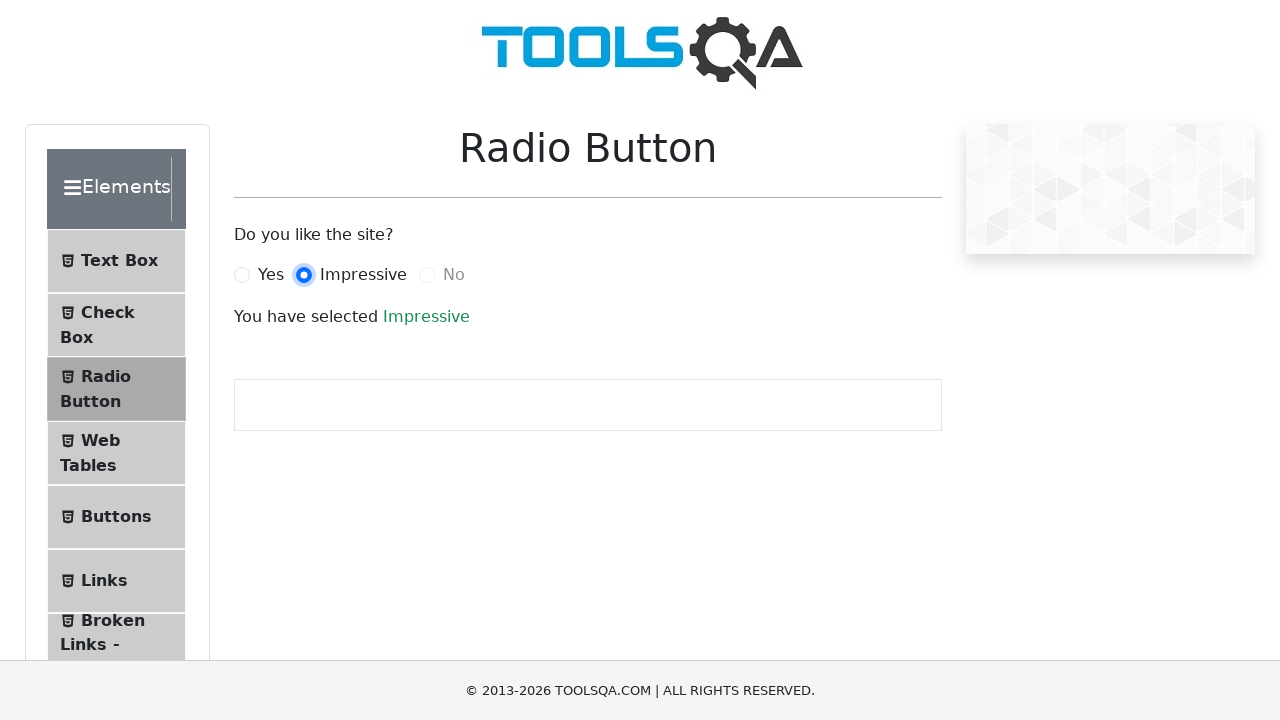

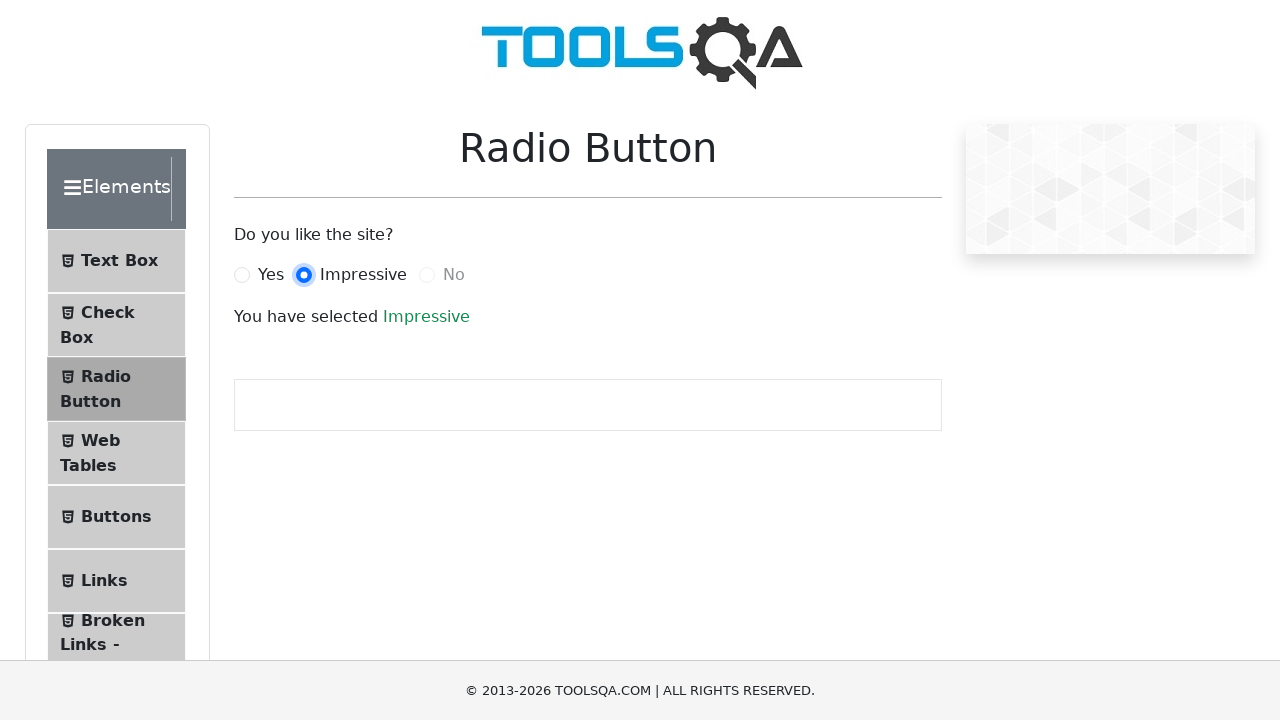